Tests a dynamic pricing page by waiting for a specific price to appear, then solving a mathematical problem and submitting the answer

Starting URL: http://suninjuly.github.io/explicit_wait2.html

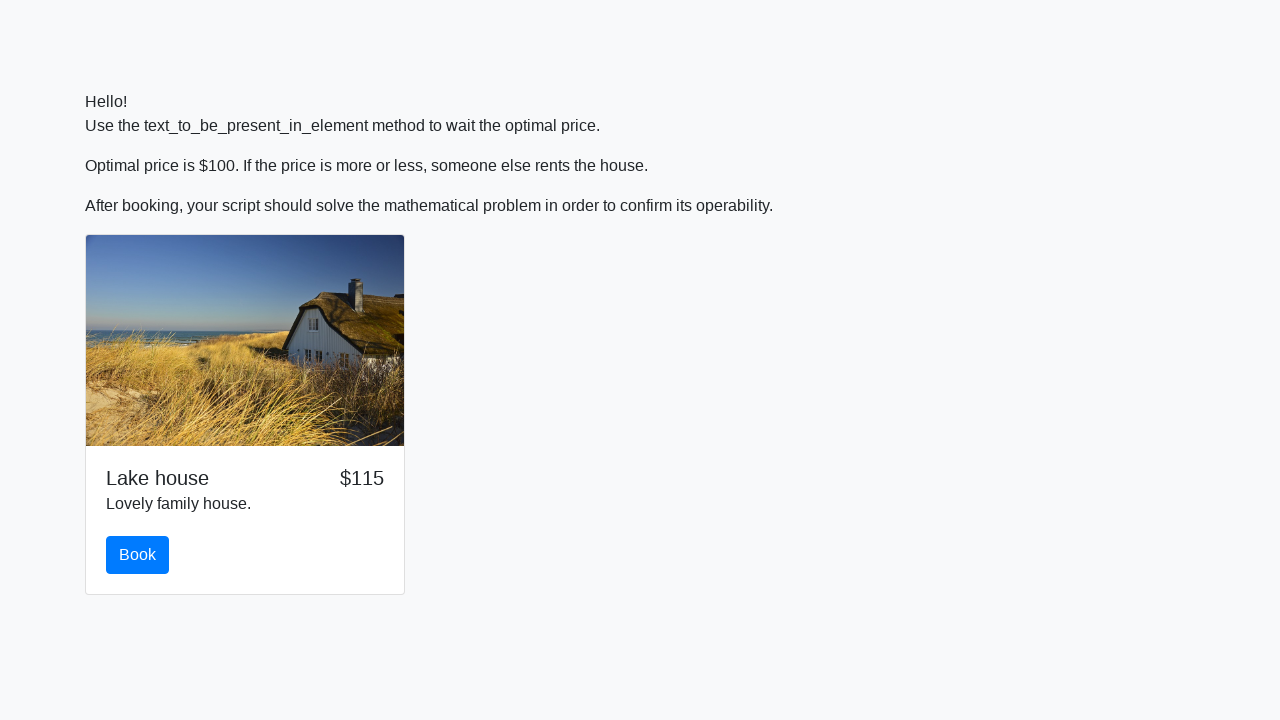

Waited for price to reach $100
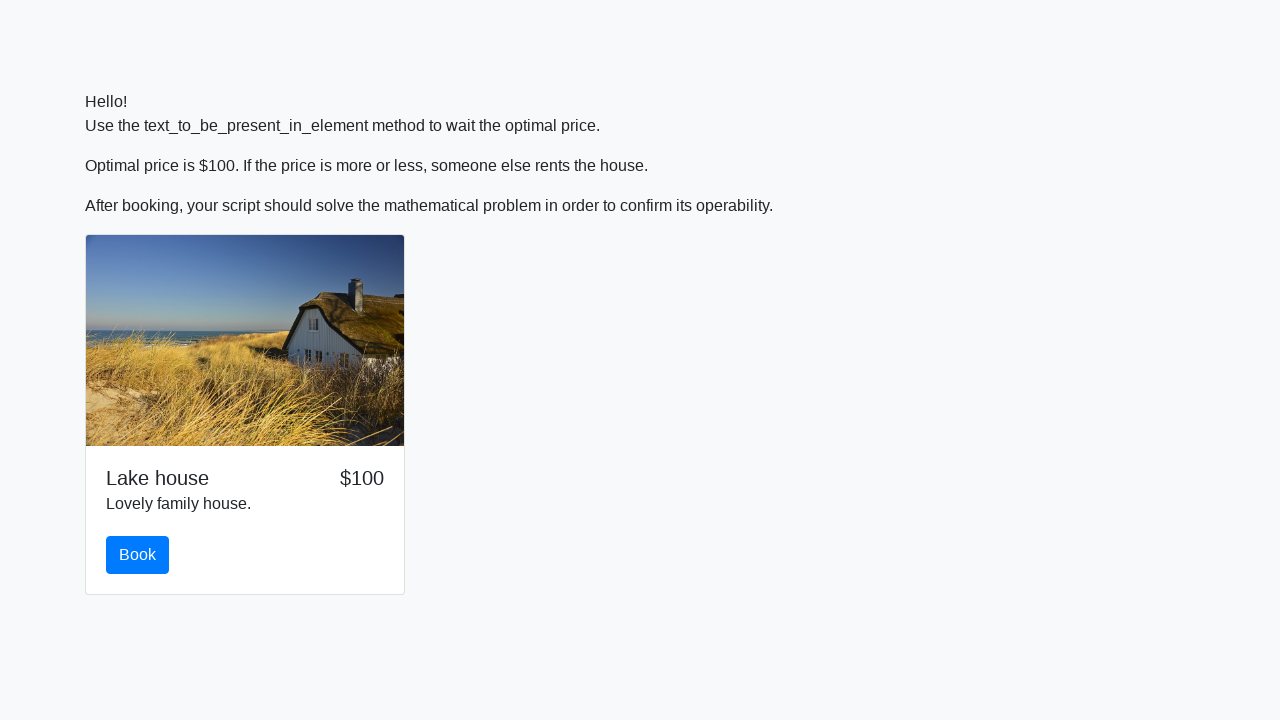

Clicked the book button at (138, 555) on #book
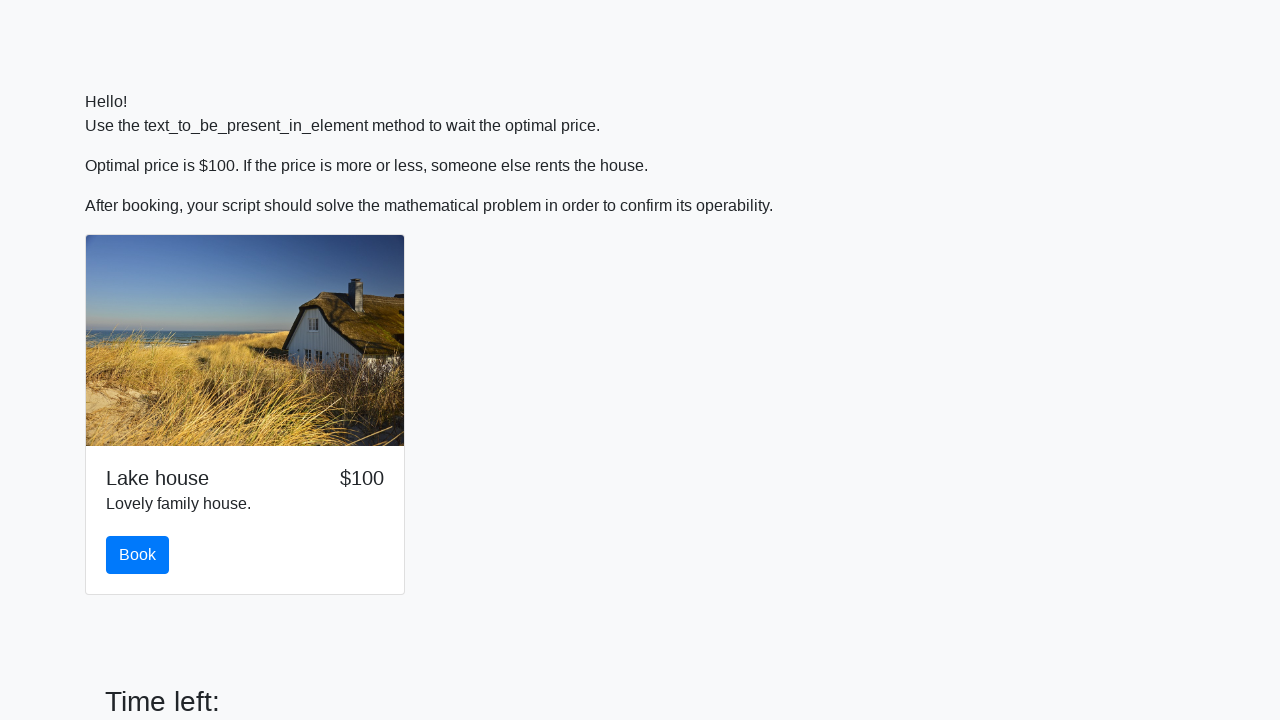

Retrieved input value: 926
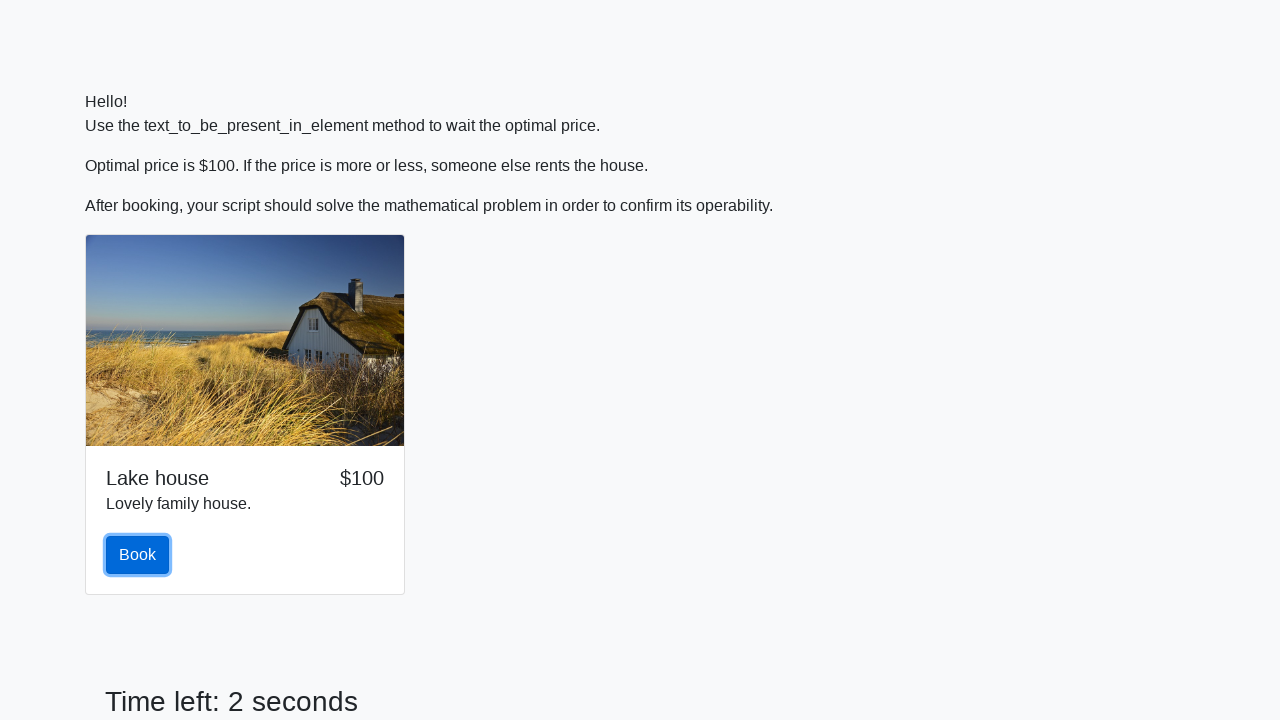

Calculated result: 2.1225228709704465
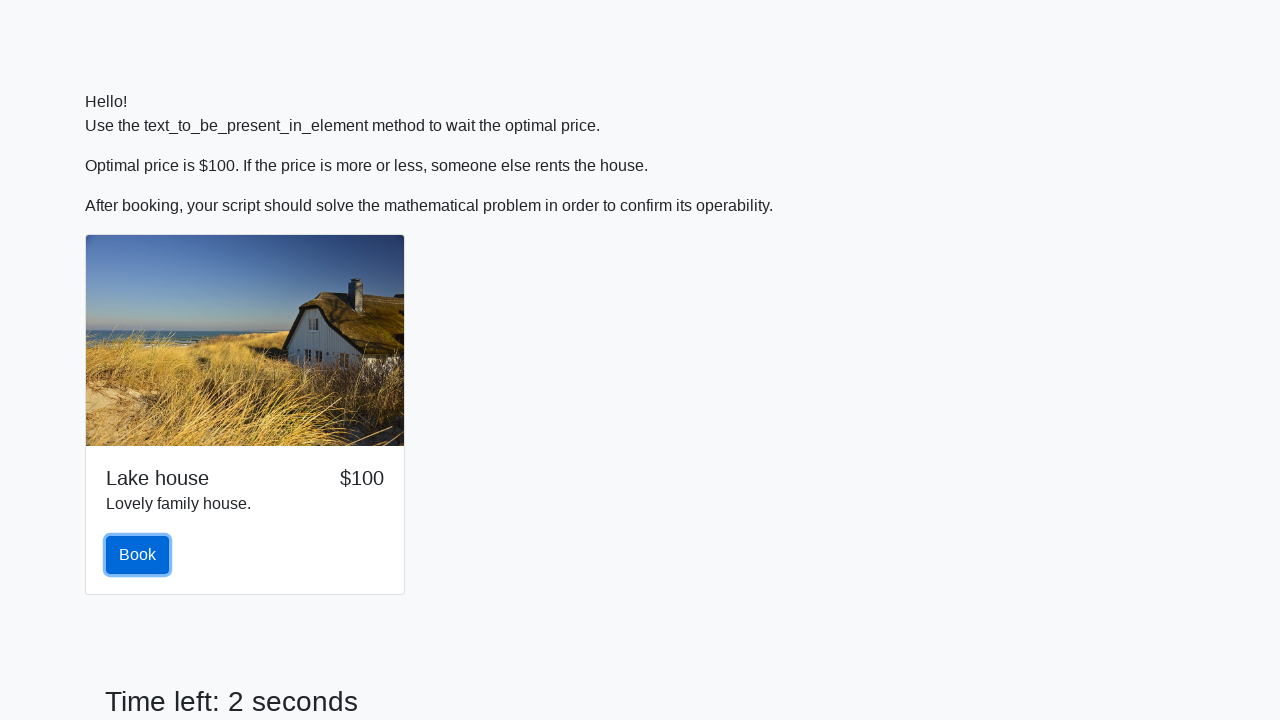

Filled answer field with calculated value on #answer
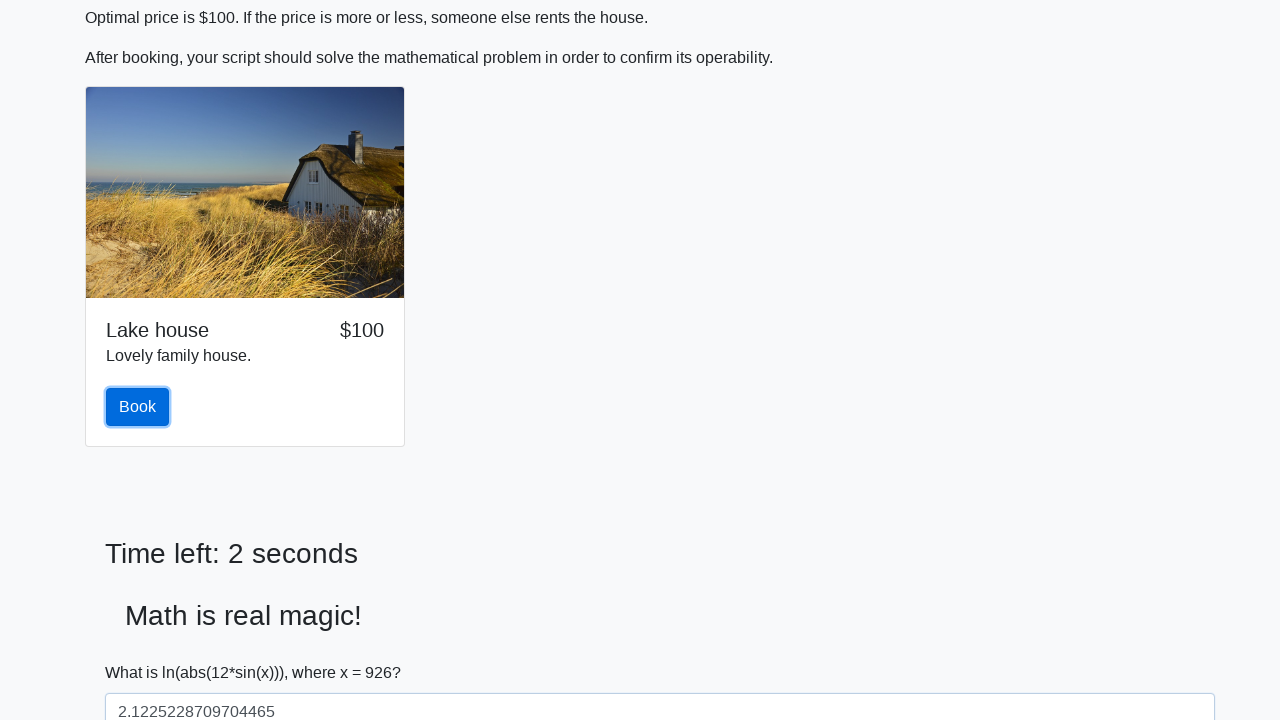

Clicked solve button to submit answer at (143, 651) on #solve
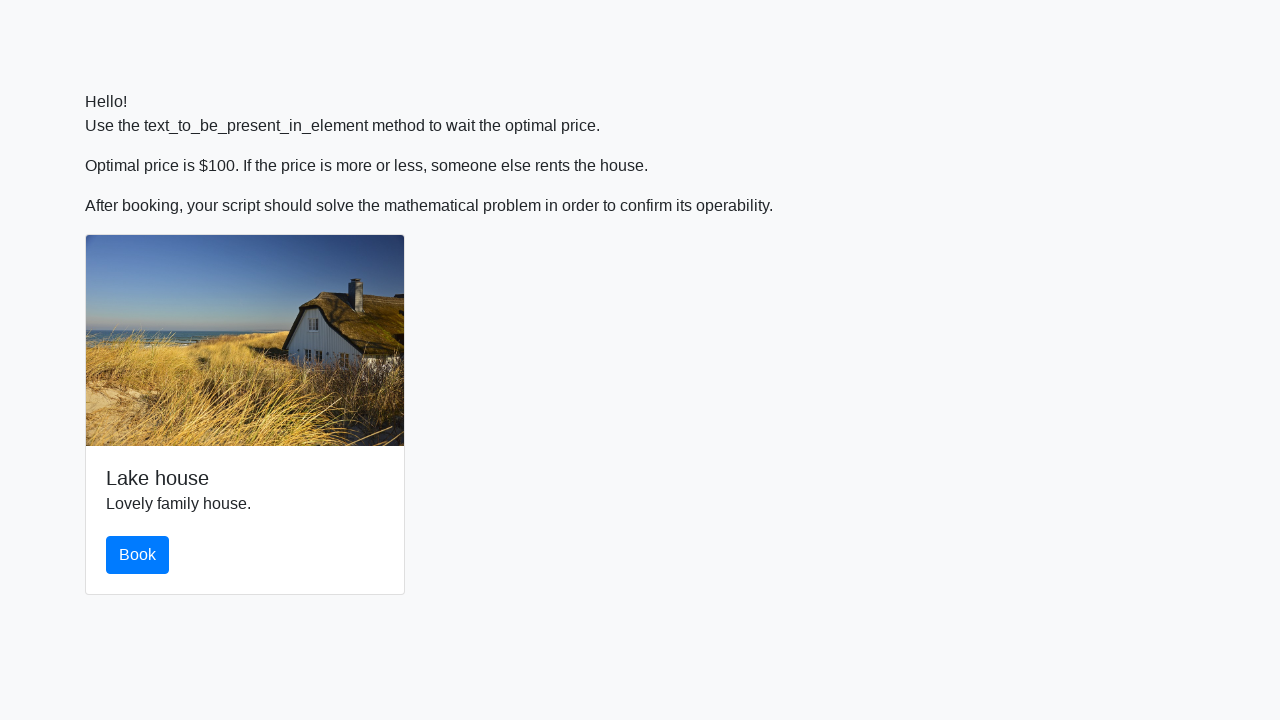

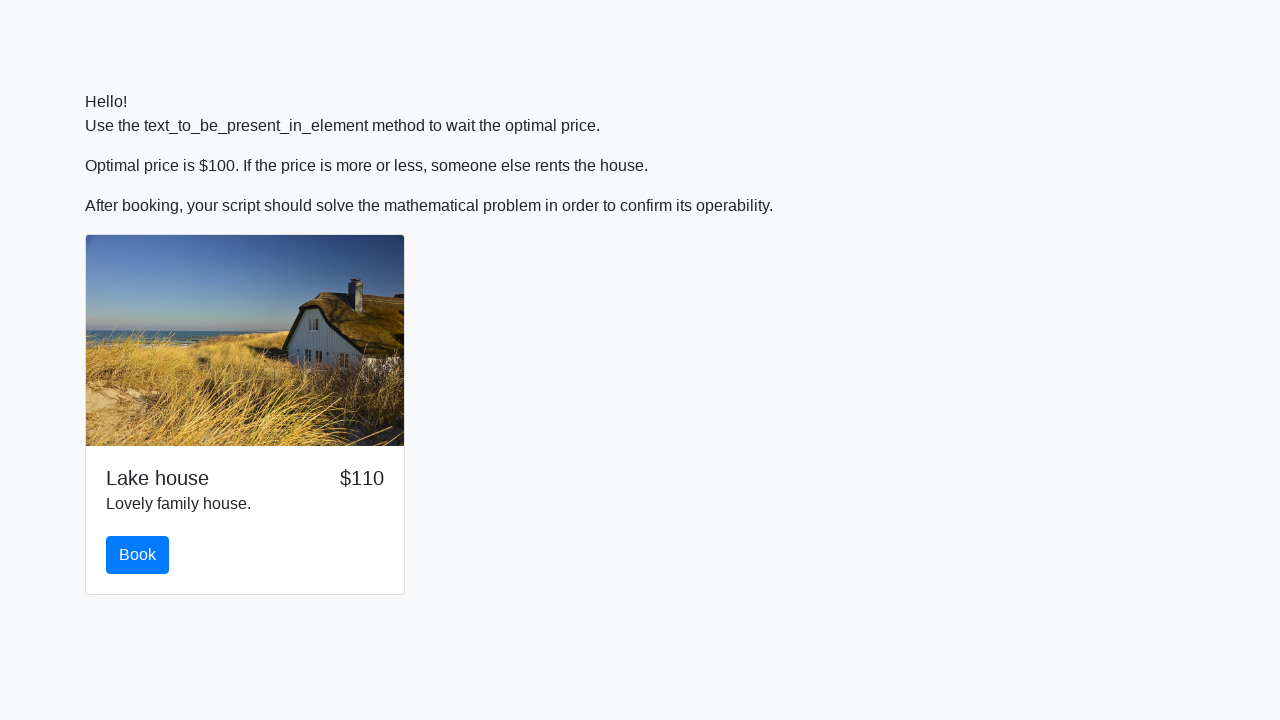